Navigates to Rahul Shetty Academy website and retrieves the page title for verification

Starting URL: https://rahulshettyacademy.com

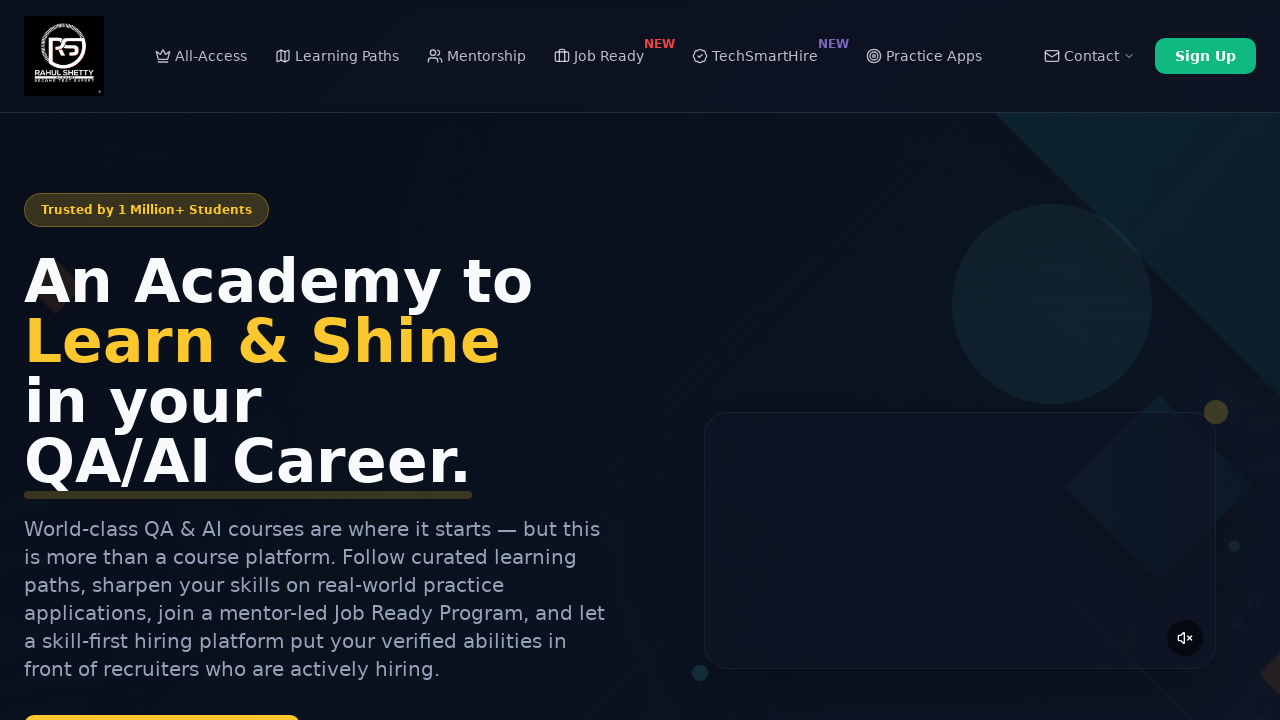

Retrieved page title from Rahul Shetty Academy website
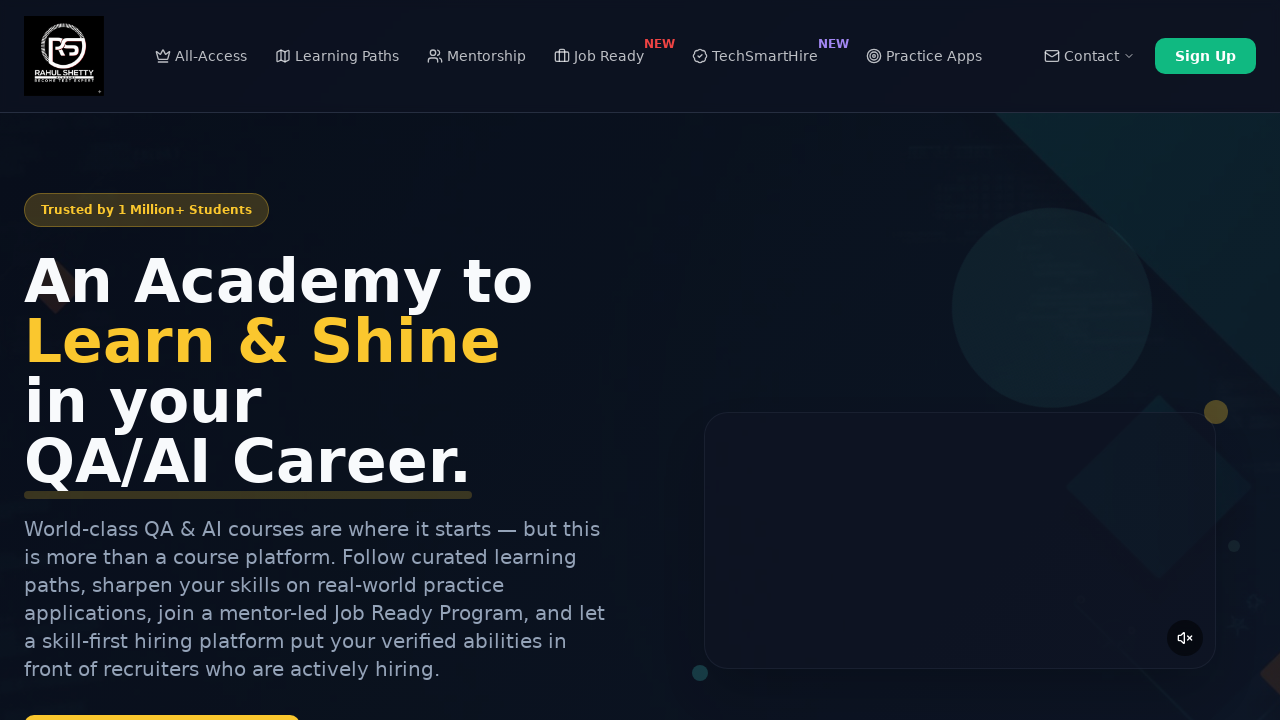

Printed page title to console
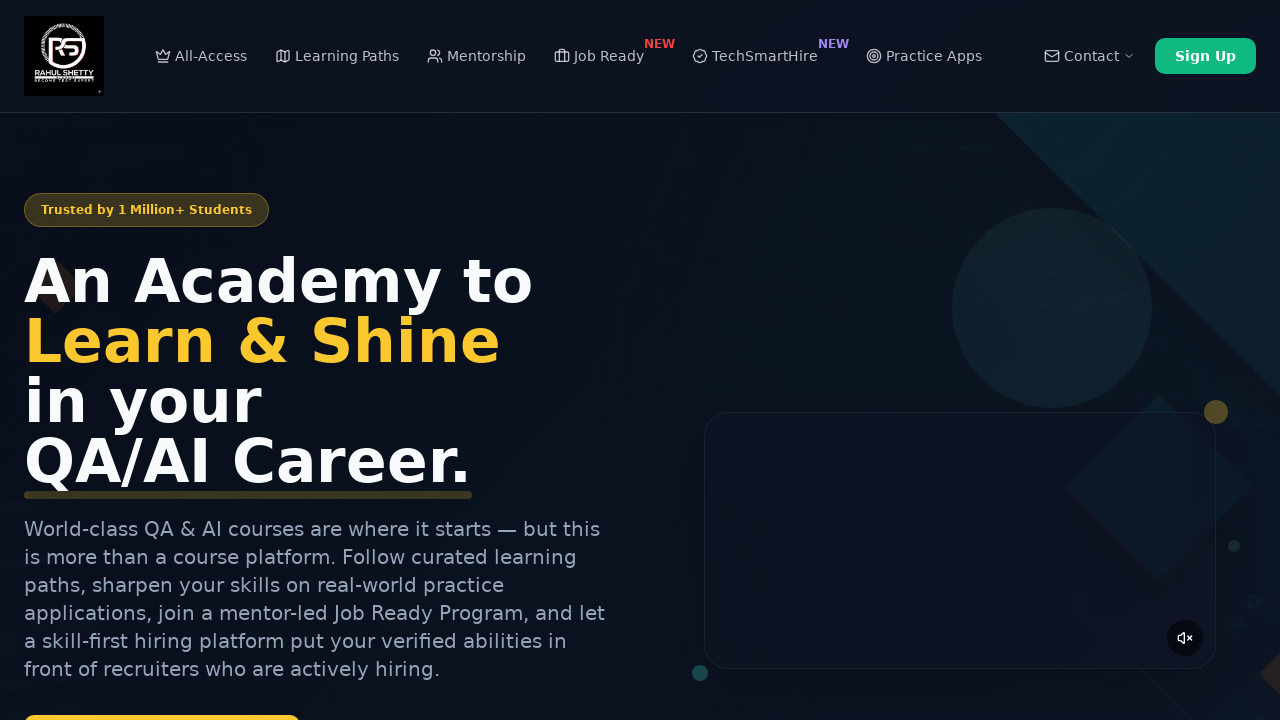

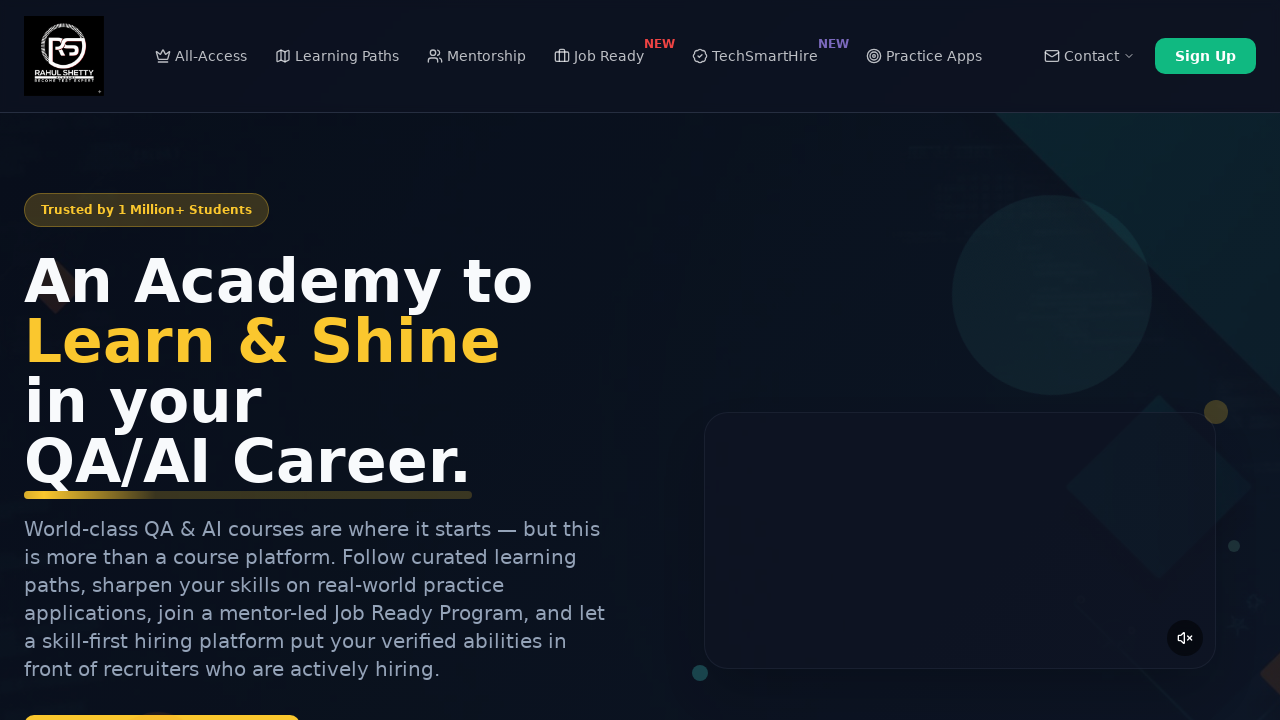